Tests JavaScript confirm dialog by clicking a button inside an iframe and accepting the confirmation alert

Starting URL: https://www.w3schools.com/js/tryit.asp?filename=tryjs_confirm

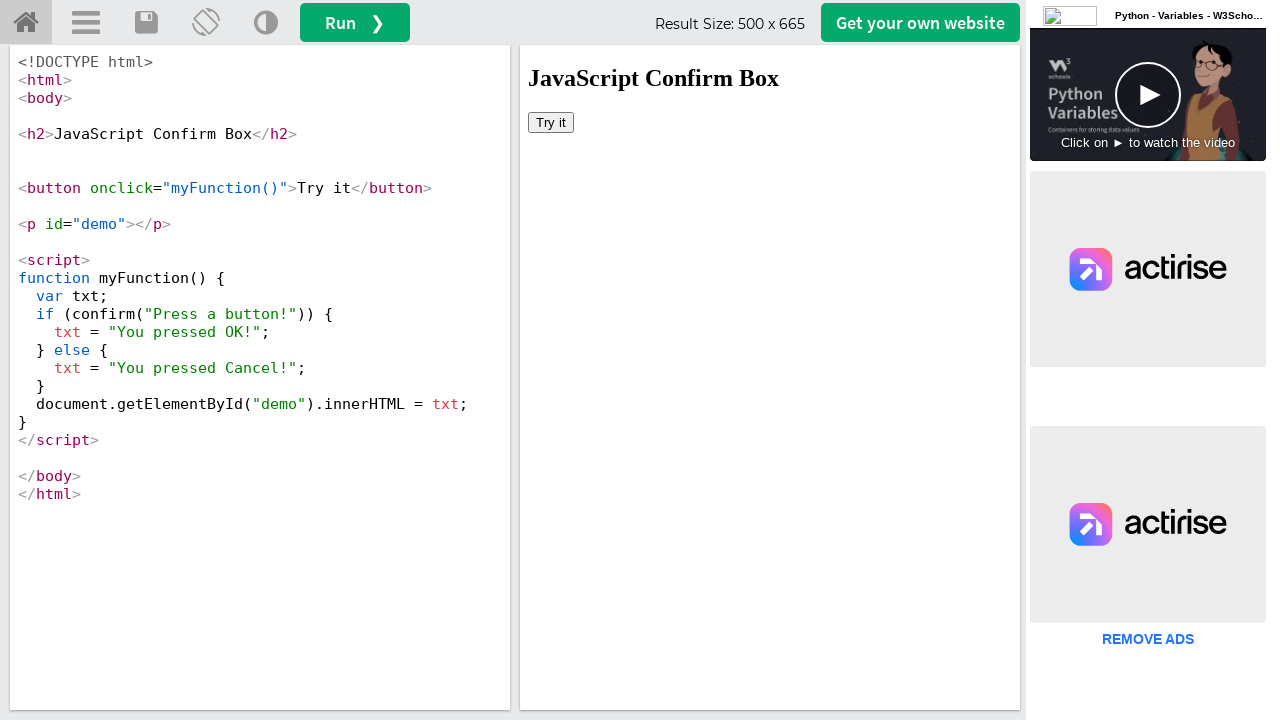

Located iframe with id 'iframeResult' containing the demo
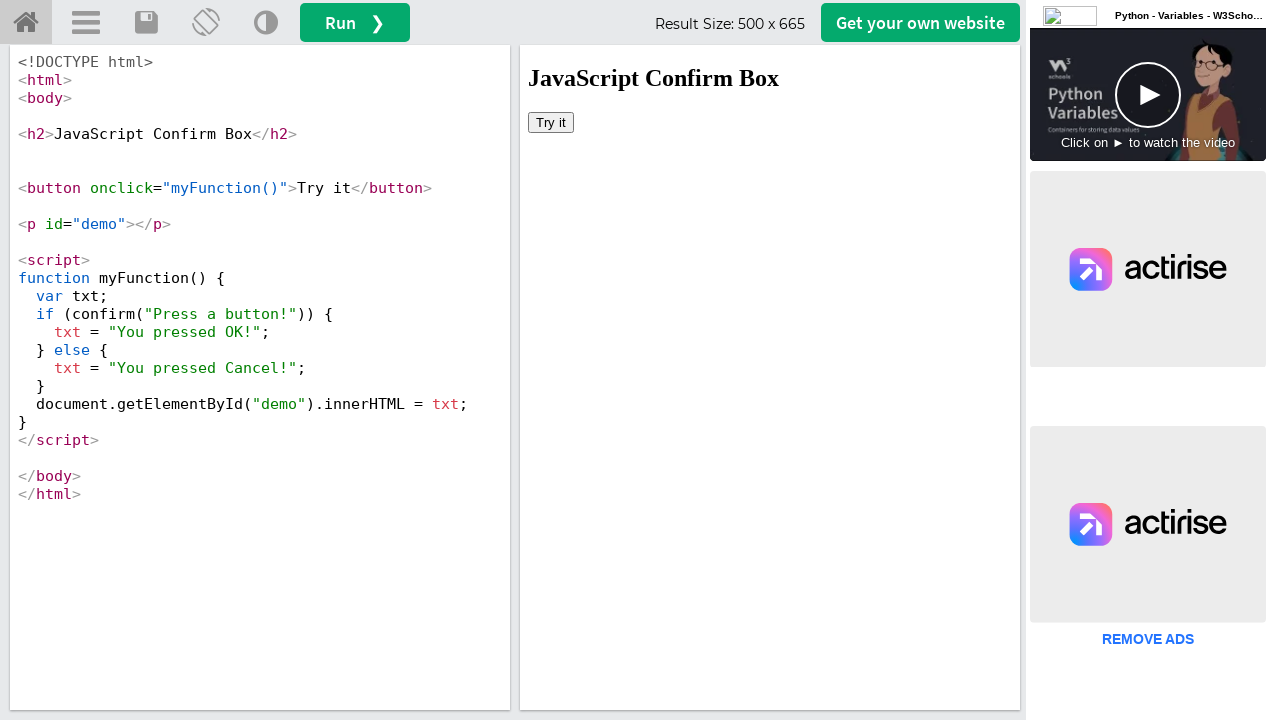

Clicked 'Try it' button inside iframe to trigger confirm dialog at (551, 122) on iframe[id='iframeResult'] >> internal:control=enter-frame >> button[onclick='myF
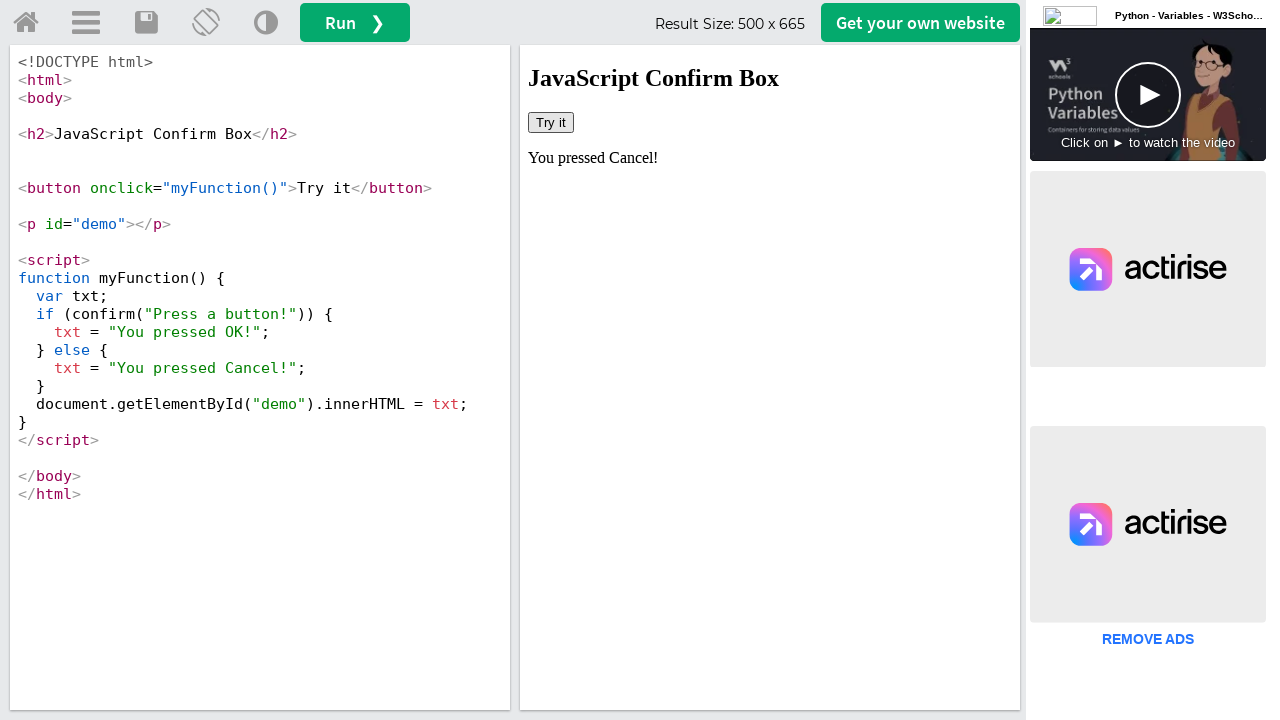

Set up dialog handler to accept confirmation alert
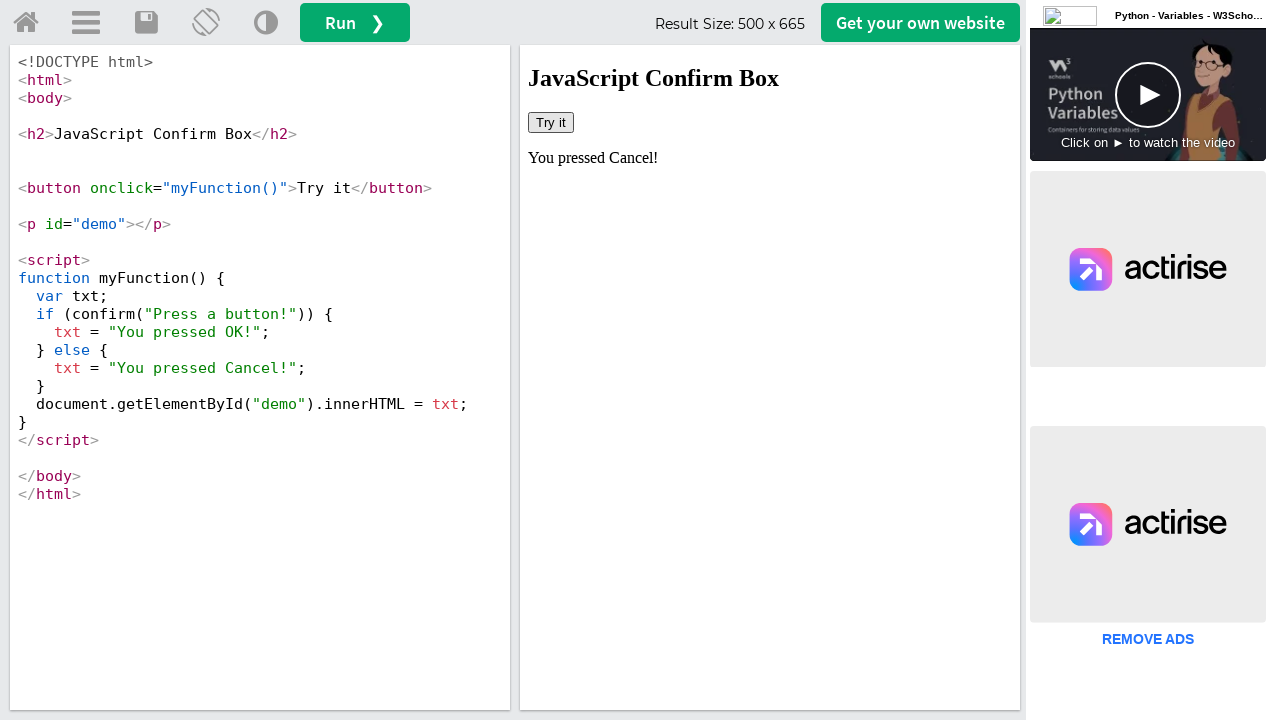

Retrieved result text from demo element: 'You pressed Cancel!'
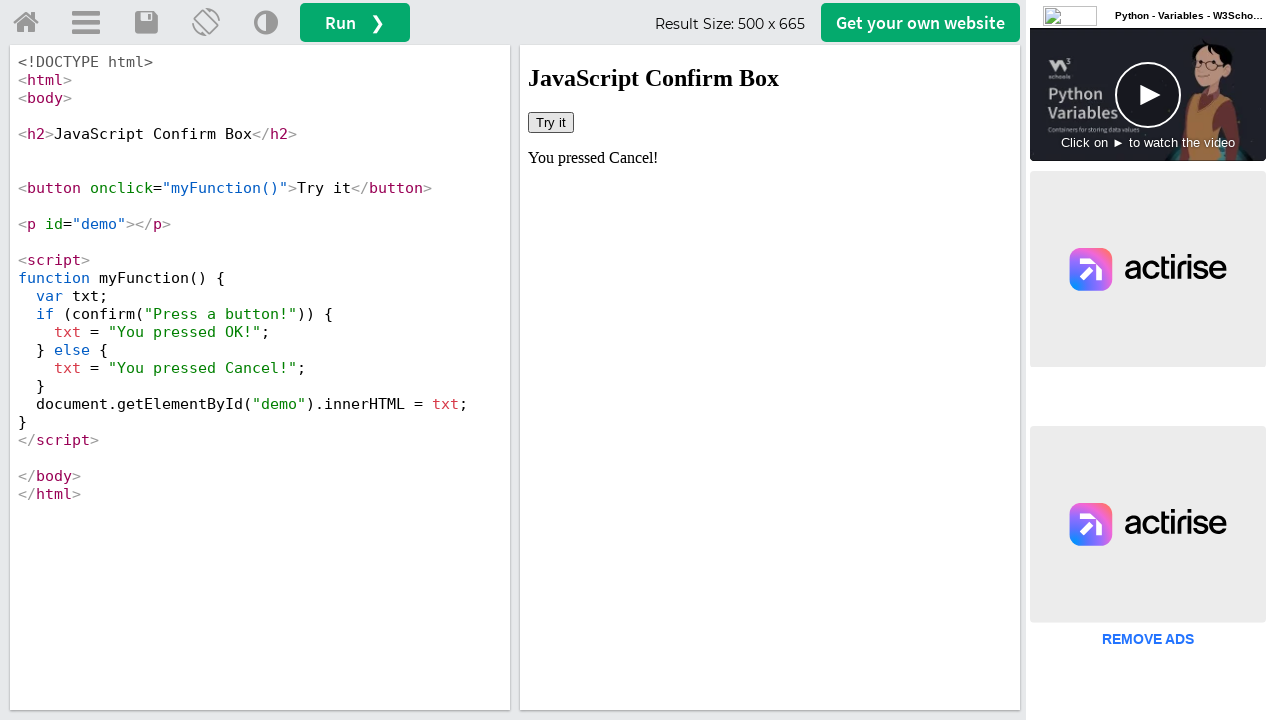

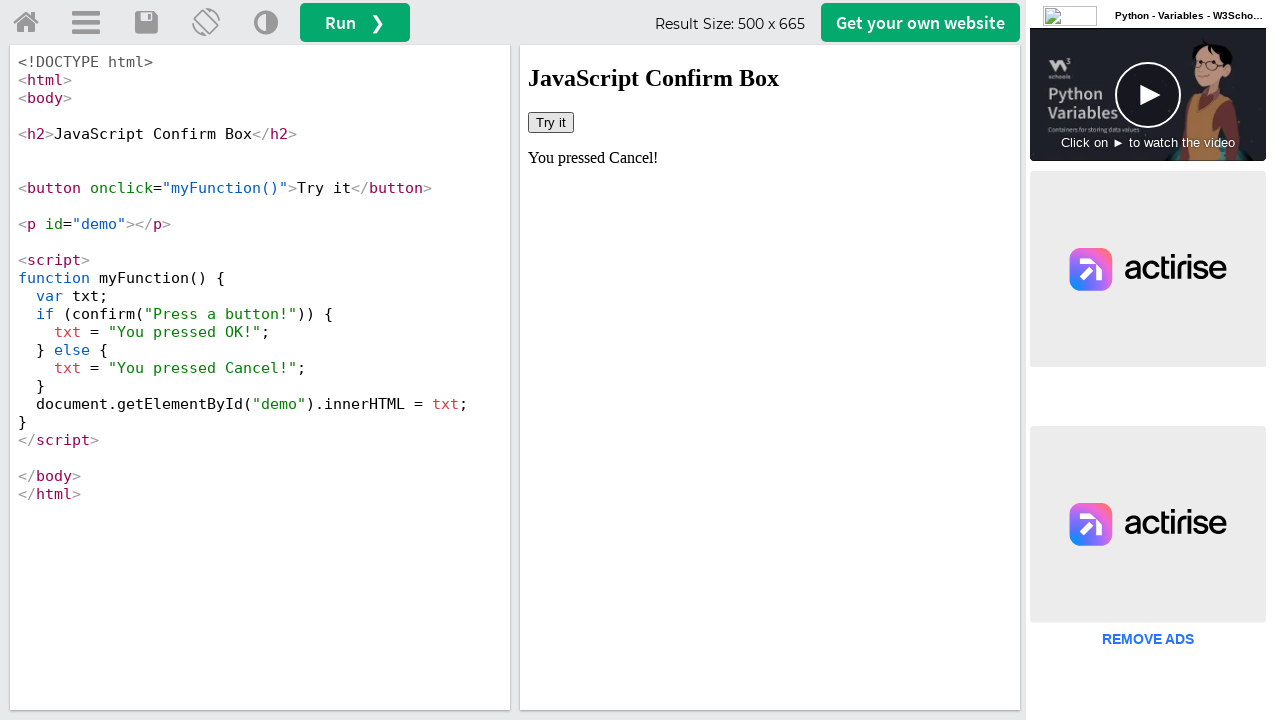